Tests the autocomplete functionality on Casas Bahia website by typing a search term and verifying that autocomplete suggestions appear.

Starting URL: https://www.casasbahia.com.br/

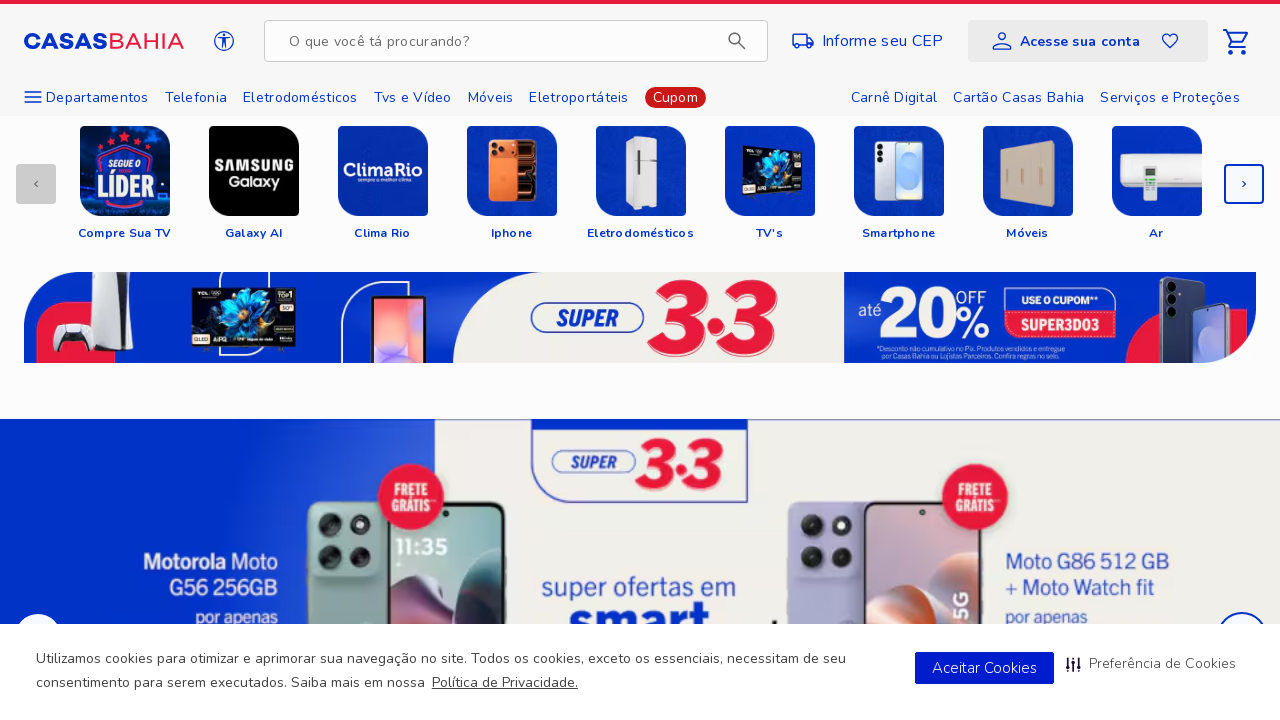

Filled search box with 'livro' on input[type='search'], input[name='q'], input[placeholder*='busca'], input[placeh
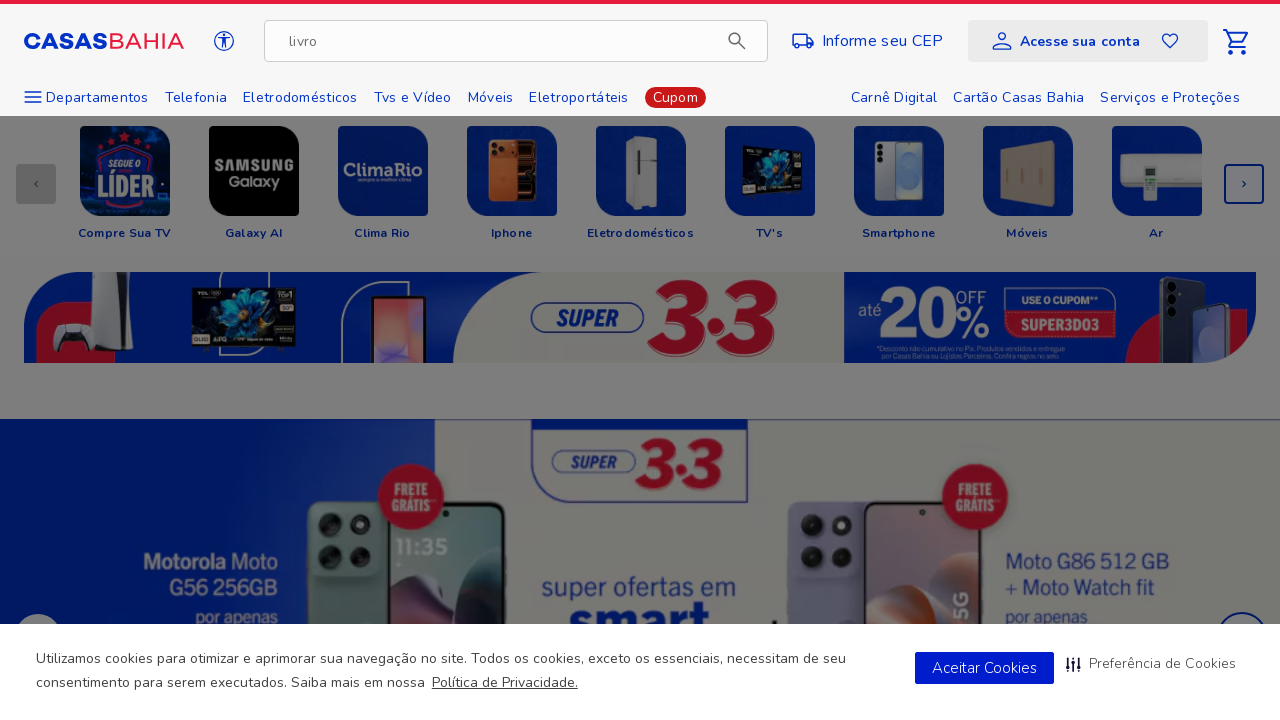

Autocomplete suggestions list appeared
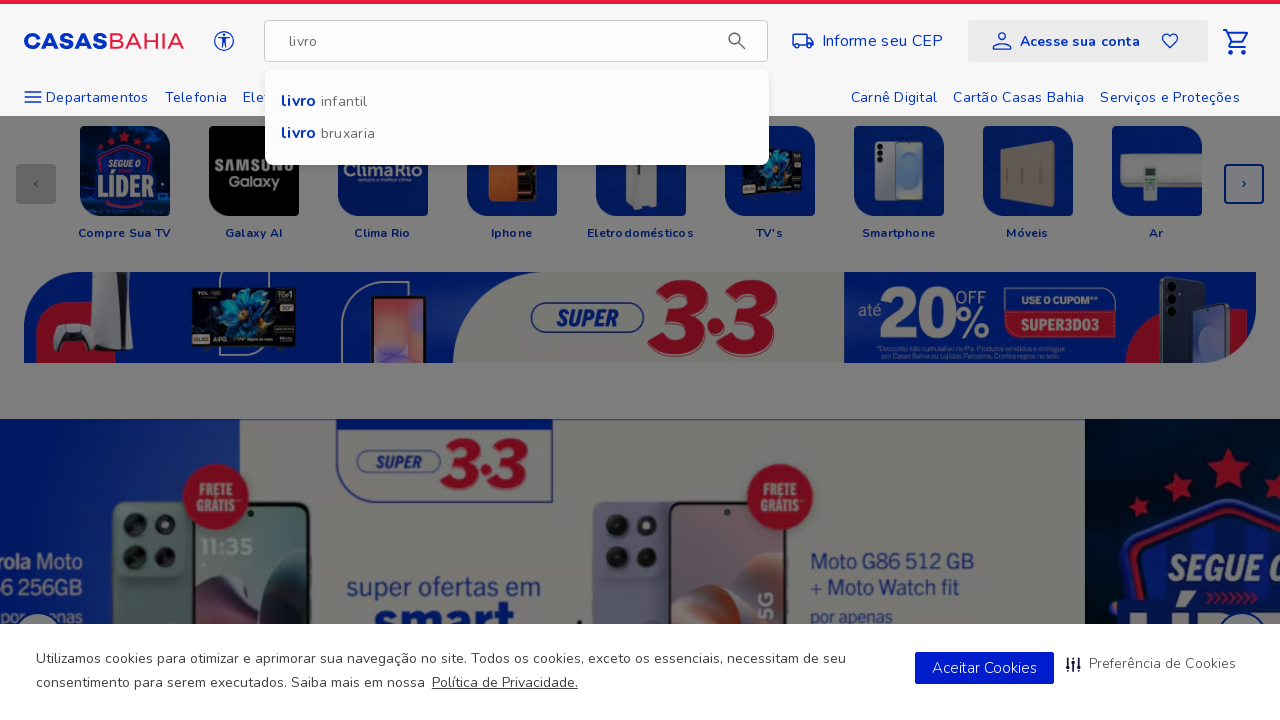

Verified that autocomplete suggestions are present
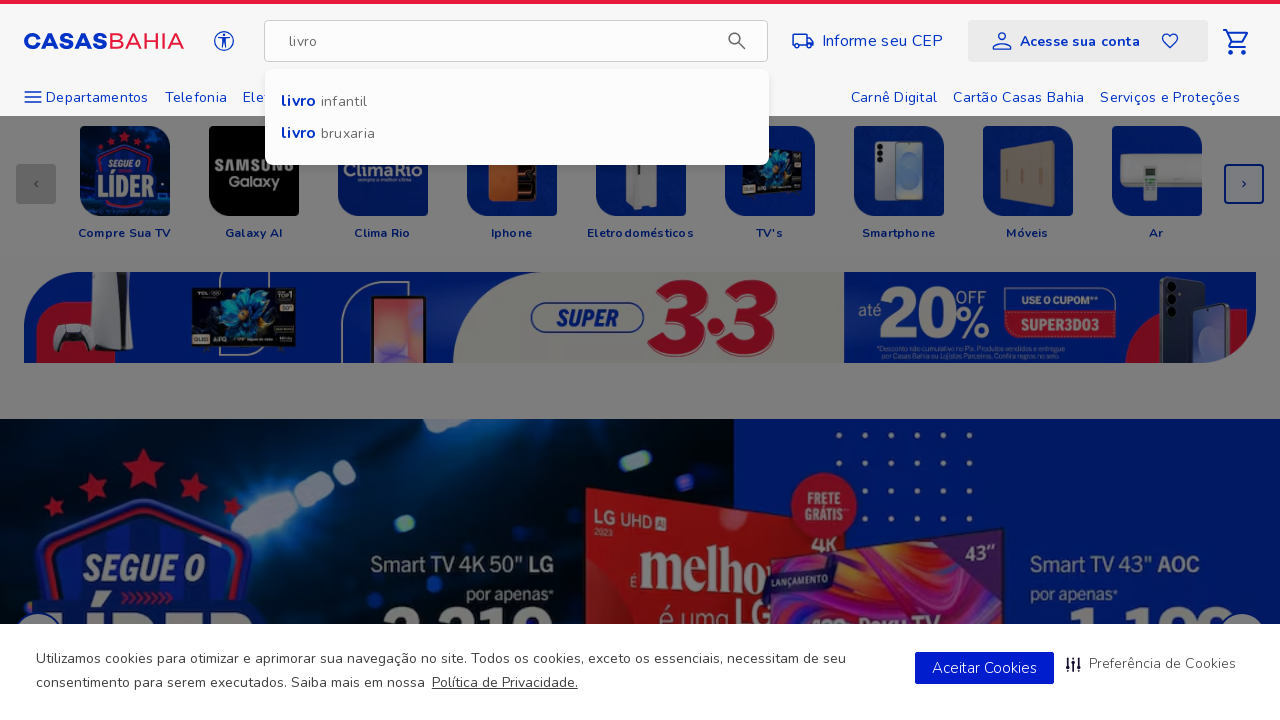

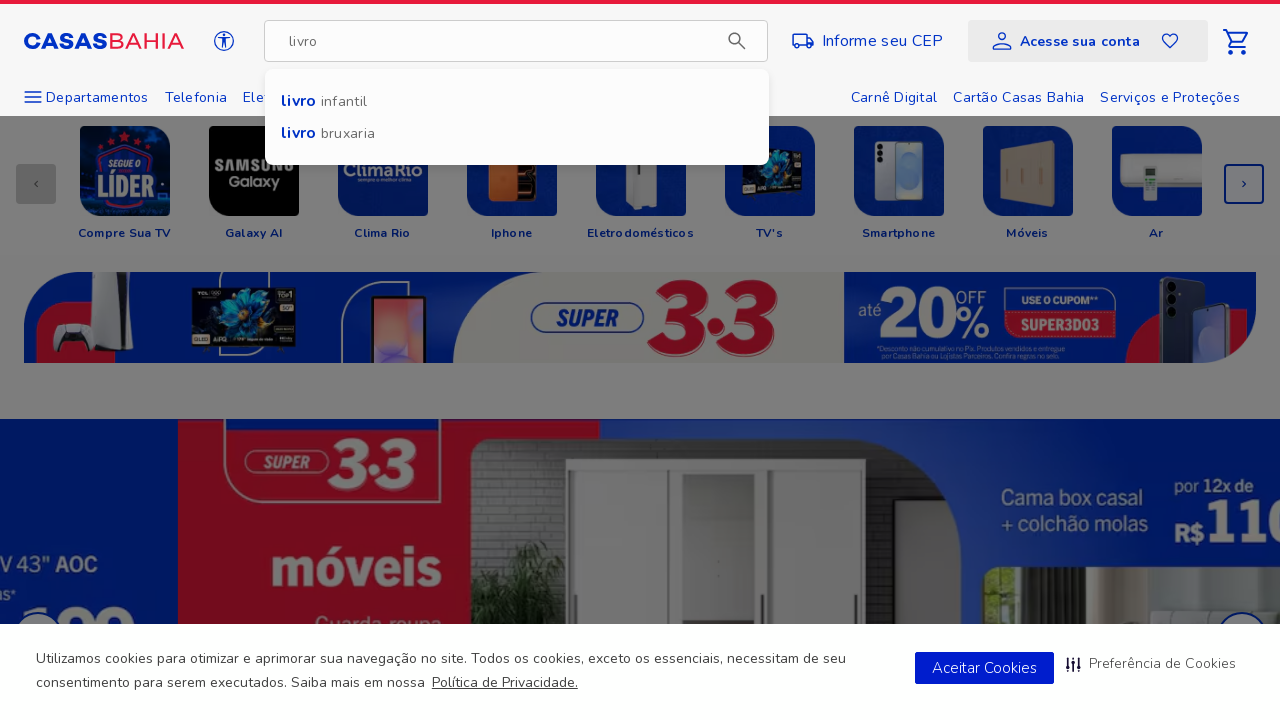